Tests filtering to display only completed items

Starting URL: https://demo.playwright.dev/todomvc

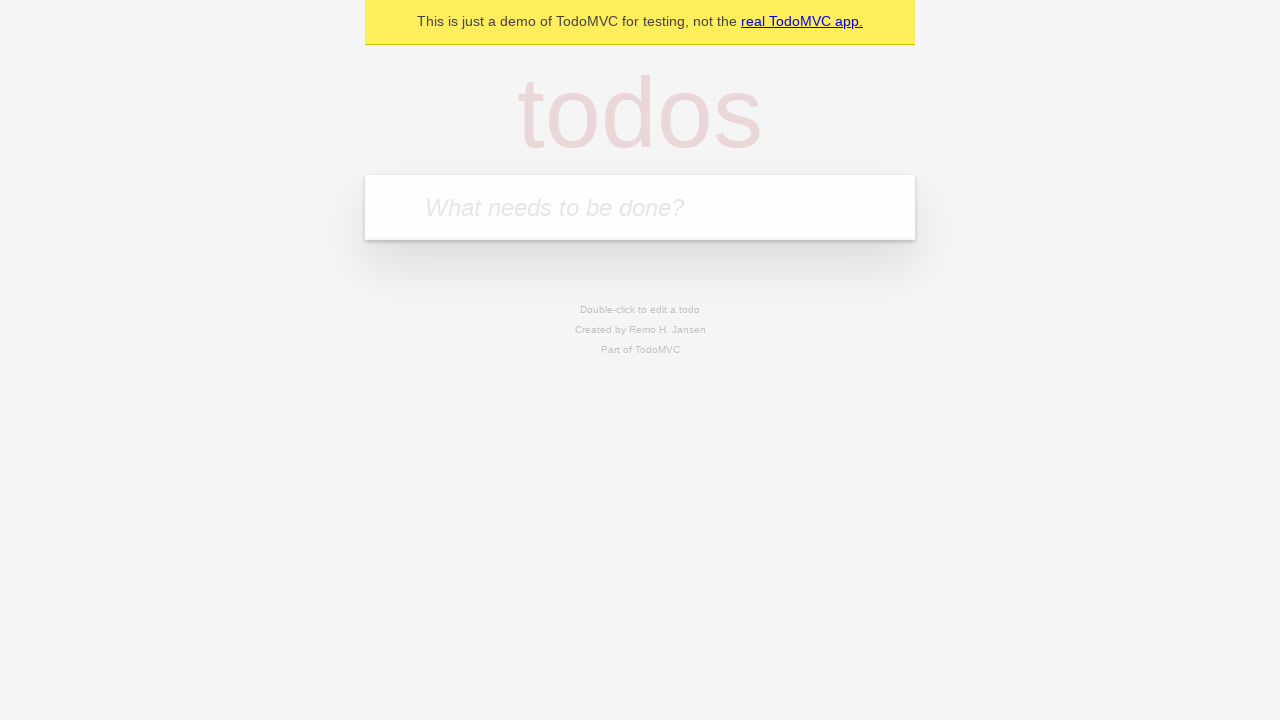

Filled todo input with 'buy some cheese' on internal:attr=[placeholder="What needs to be done?"i]
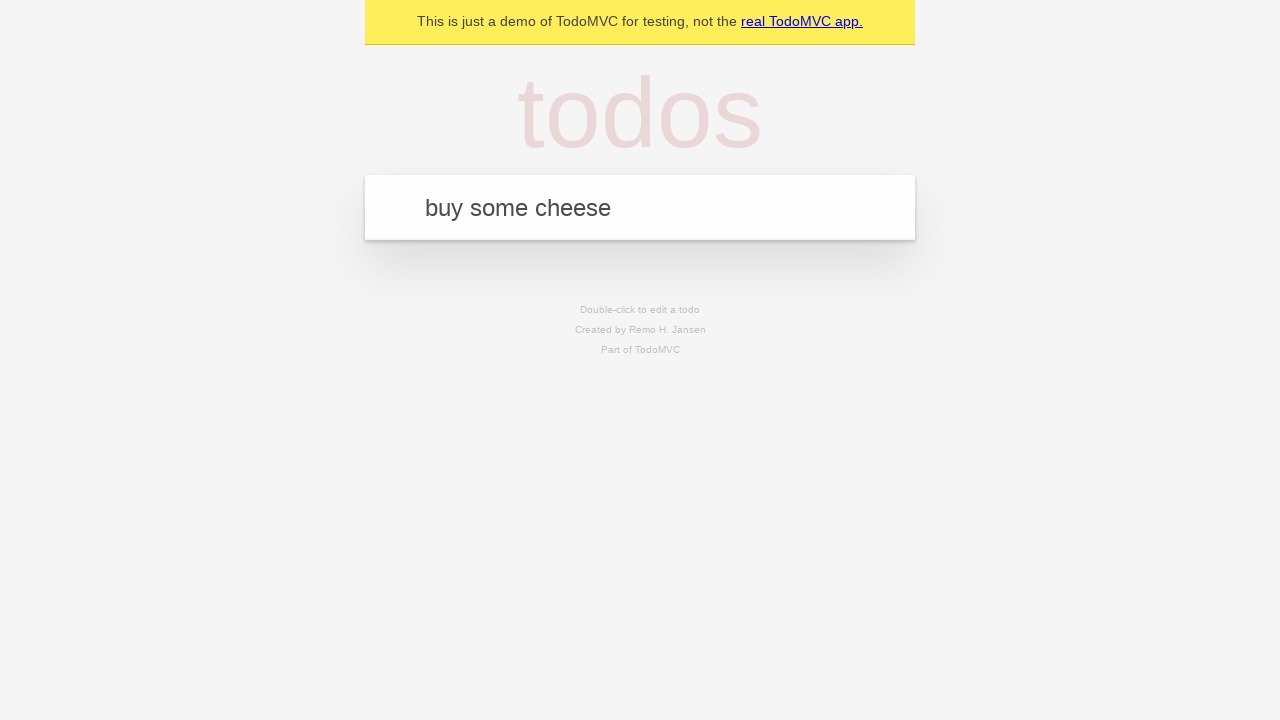

Pressed Enter to create first todo on internal:attr=[placeholder="What needs to be done?"i]
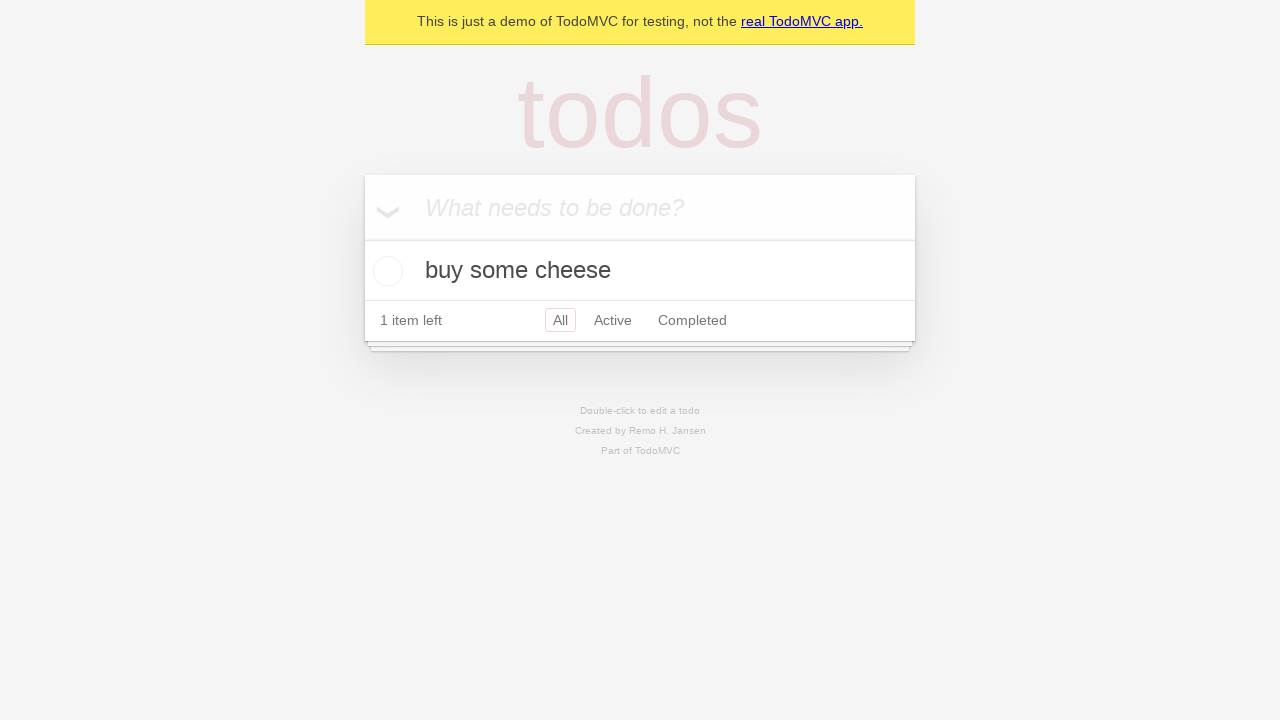

Filled todo input with 'feed the cat' on internal:attr=[placeholder="What needs to be done?"i]
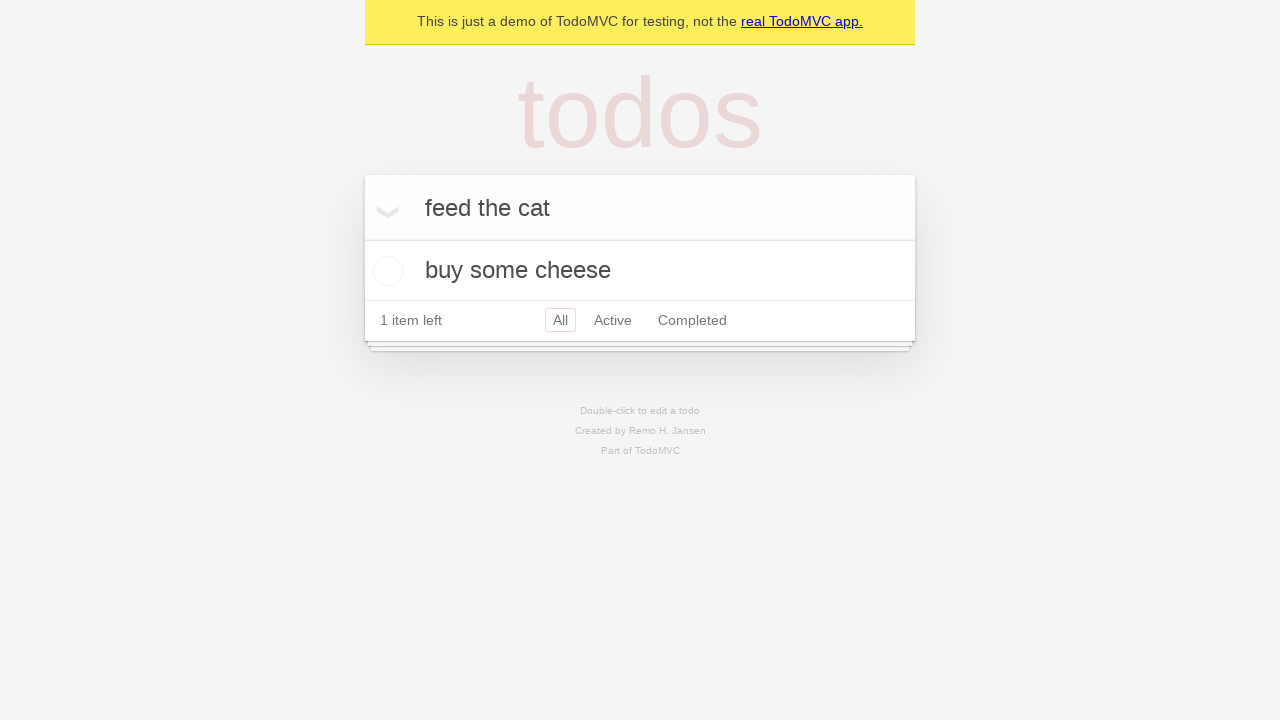

Pressed Enter to create second todo on internal:attr=[placeholder="What needs to be done?"i]
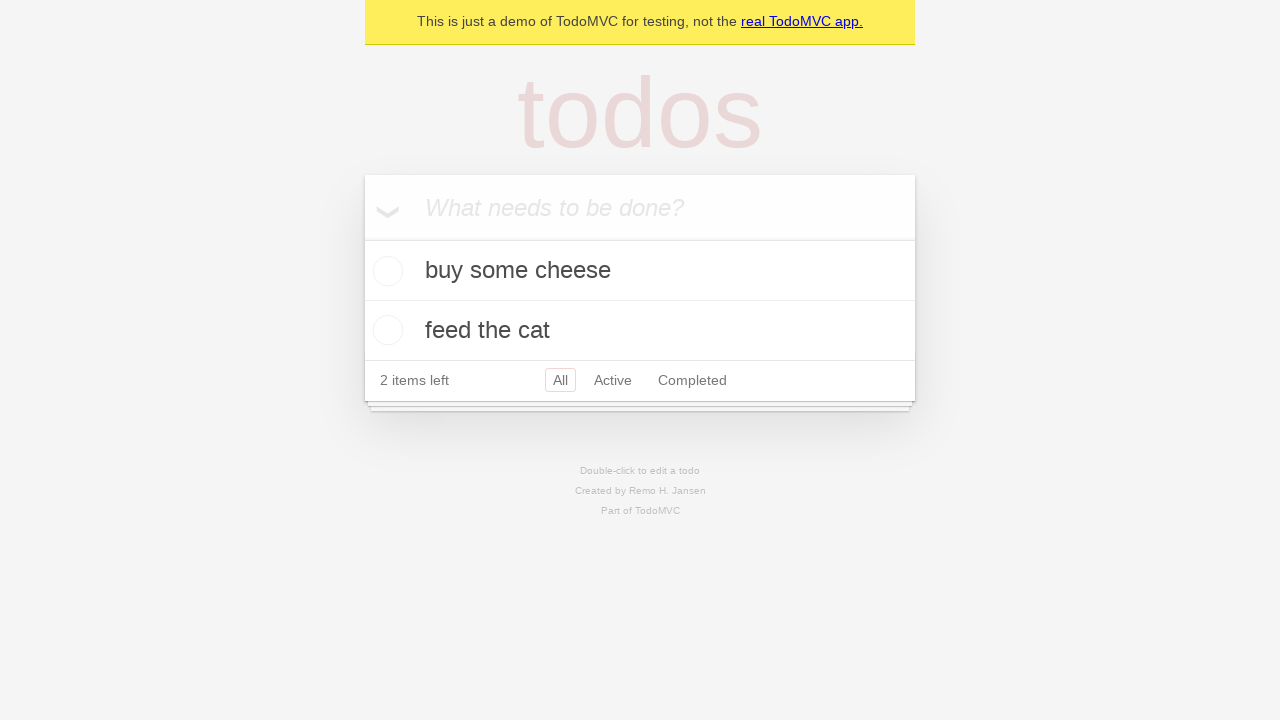

Filled todo input with 'book a doctors appointment' on internal:attr=[placeholder="What needs to be done?"i]
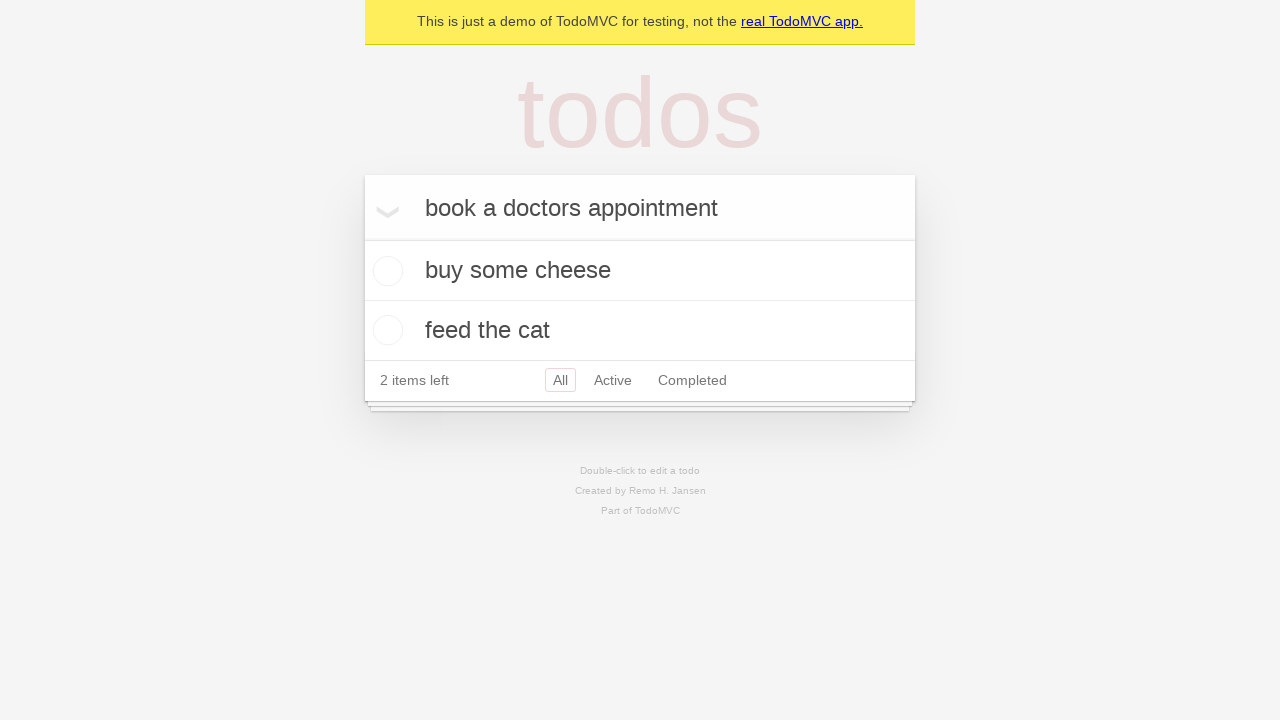

Pressed Enter to create third todo on internal:attr=[placeholder="What needs to be done?"i]
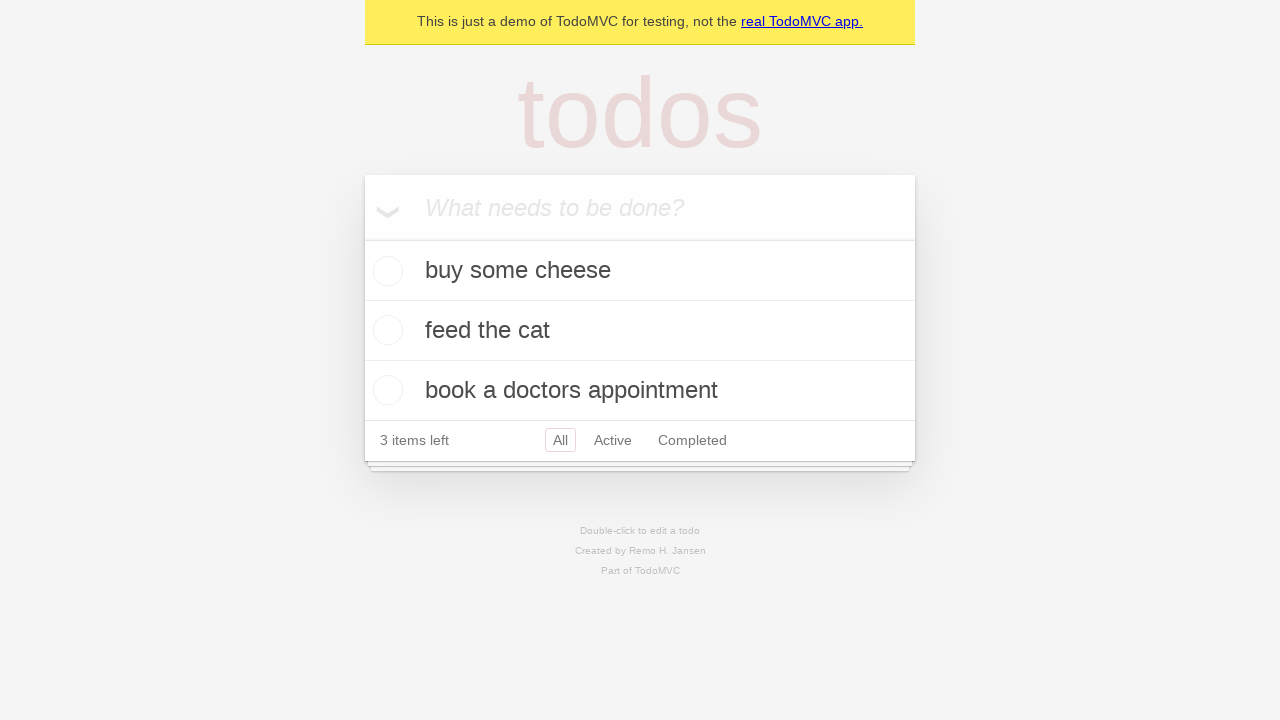

Checked the second todo item ('feed the cat') at (385, 330) on internal:testid=[data-testid="todo-item"s] >> nth=1 >> internal:role=checkbox
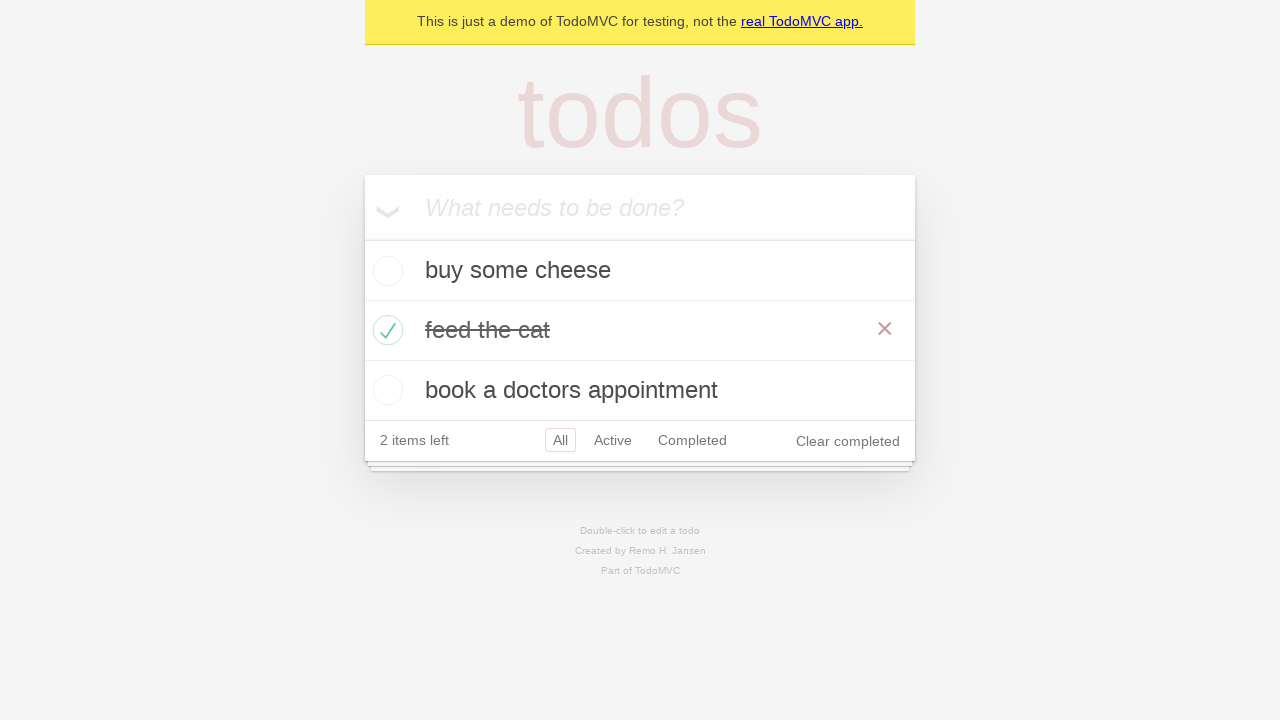

Clicked Completed filter to display only completed items at (692, 440) on internal:role=link[name="Completed"i]
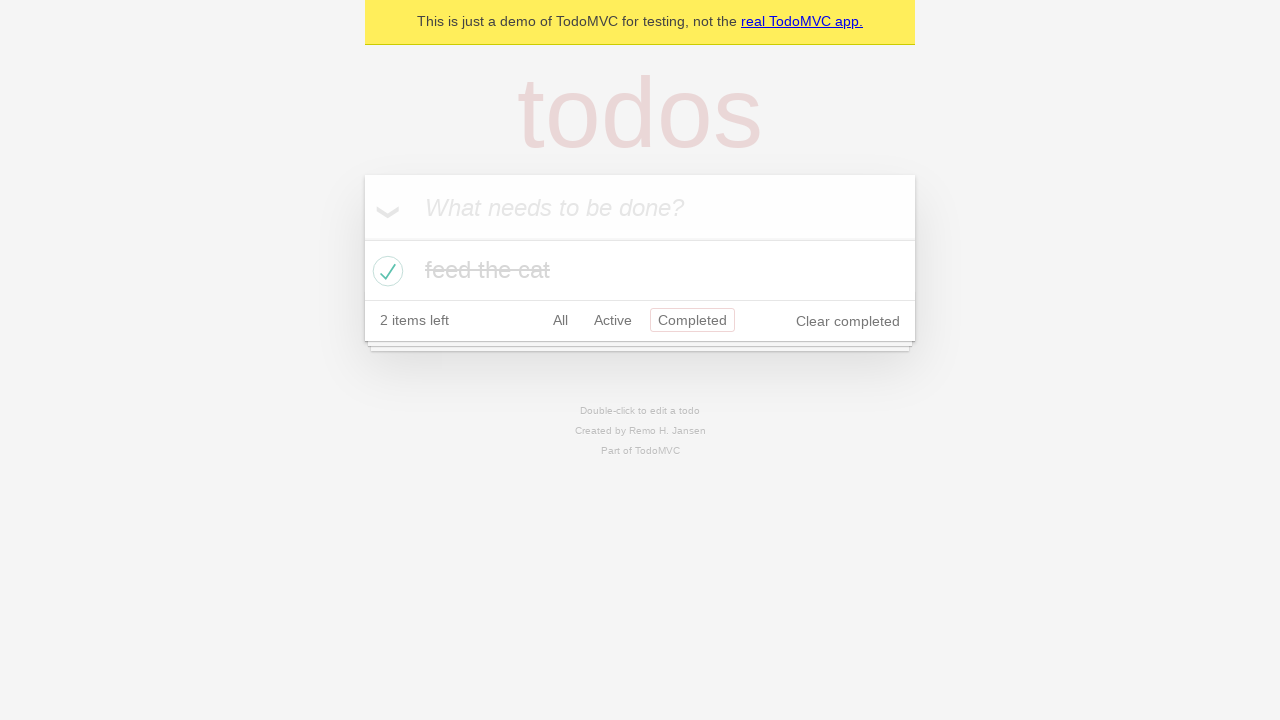

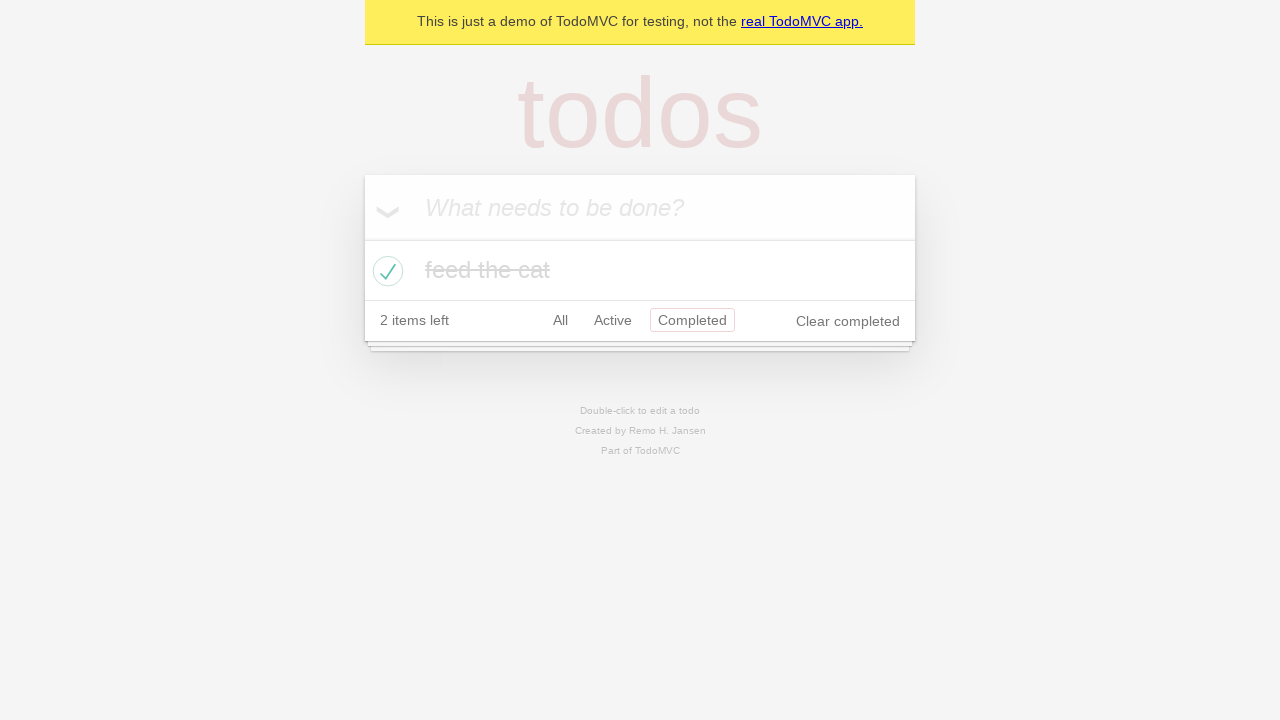